Tests that Alt + Up arrow closes listbox and selects the highlighted option

Starting URL: https://www.w3.org/WAI/ARIA/apg/patterns/combobox/examples/combobox-select-only/

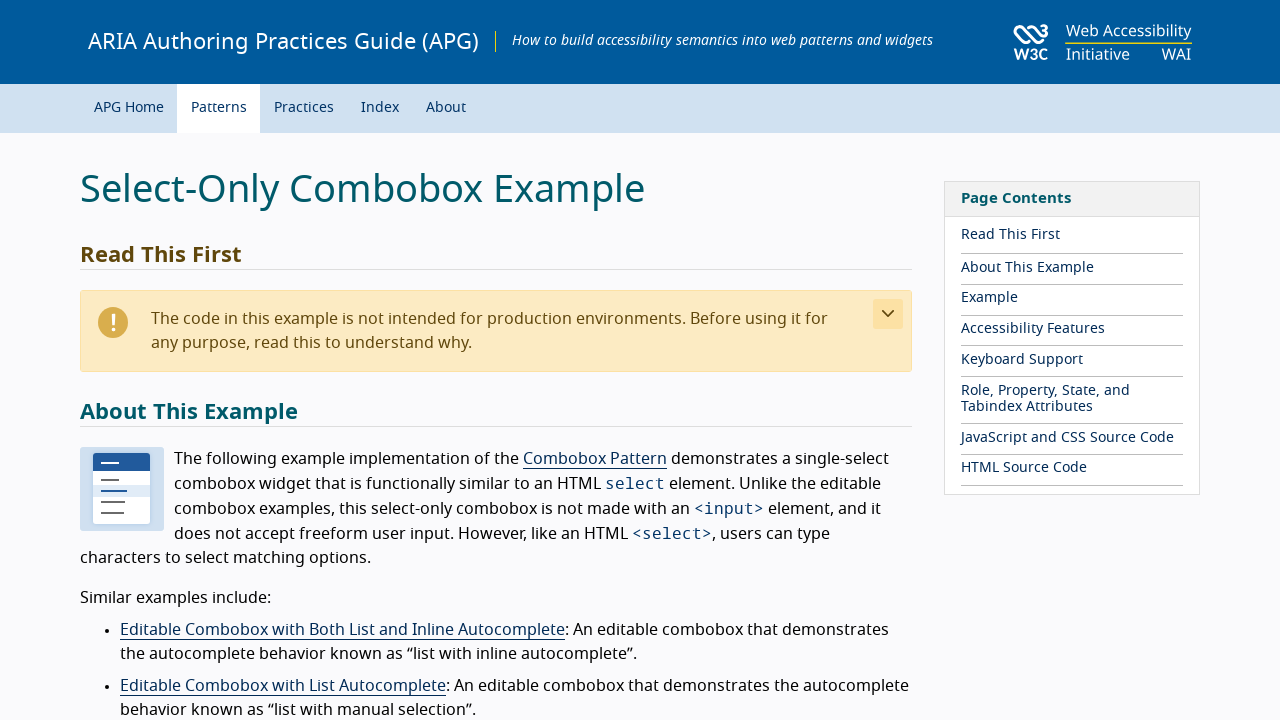

Navigated to combobox select-only example page
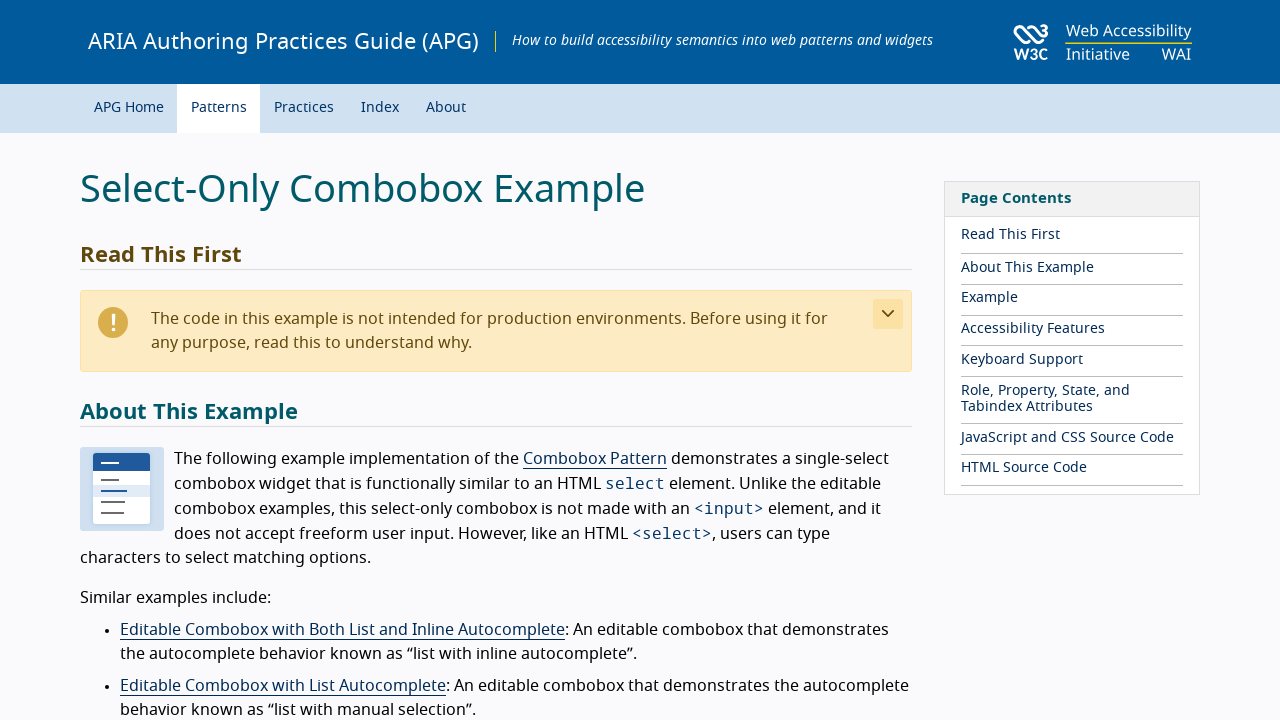

Located combobox, listbox, and second option elements
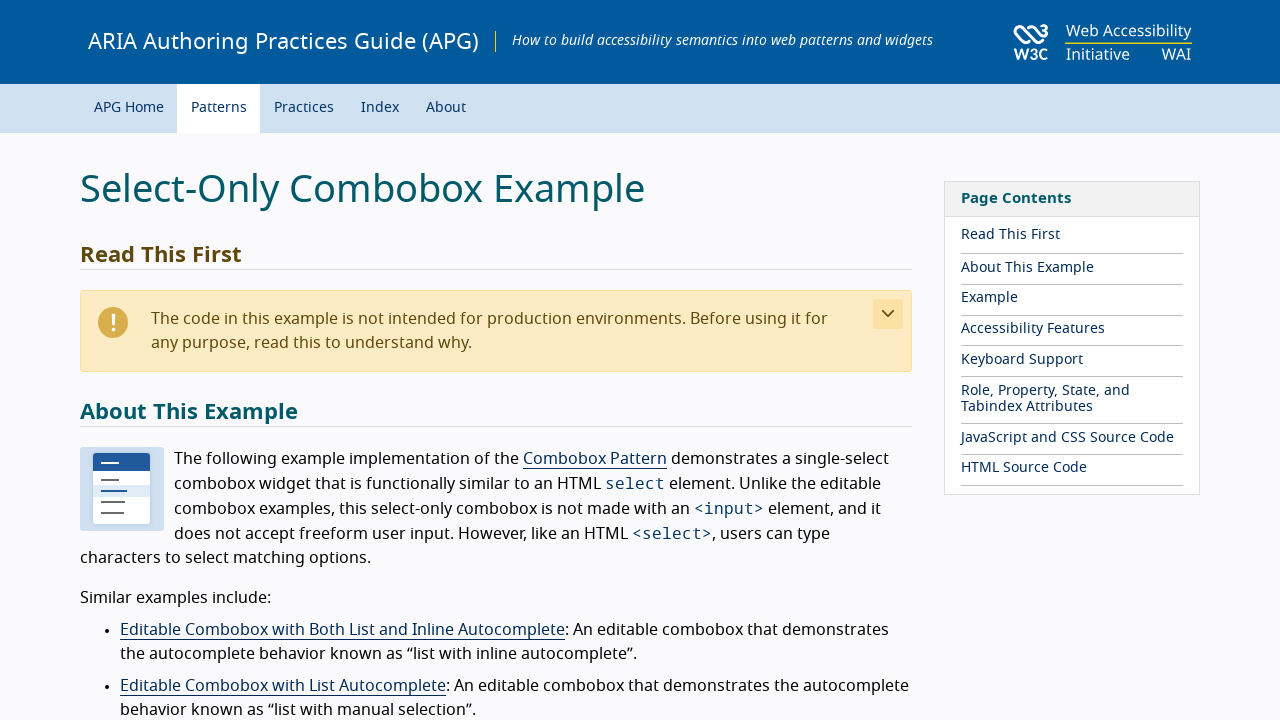

Pressed Enter to open the listbox on #combo1
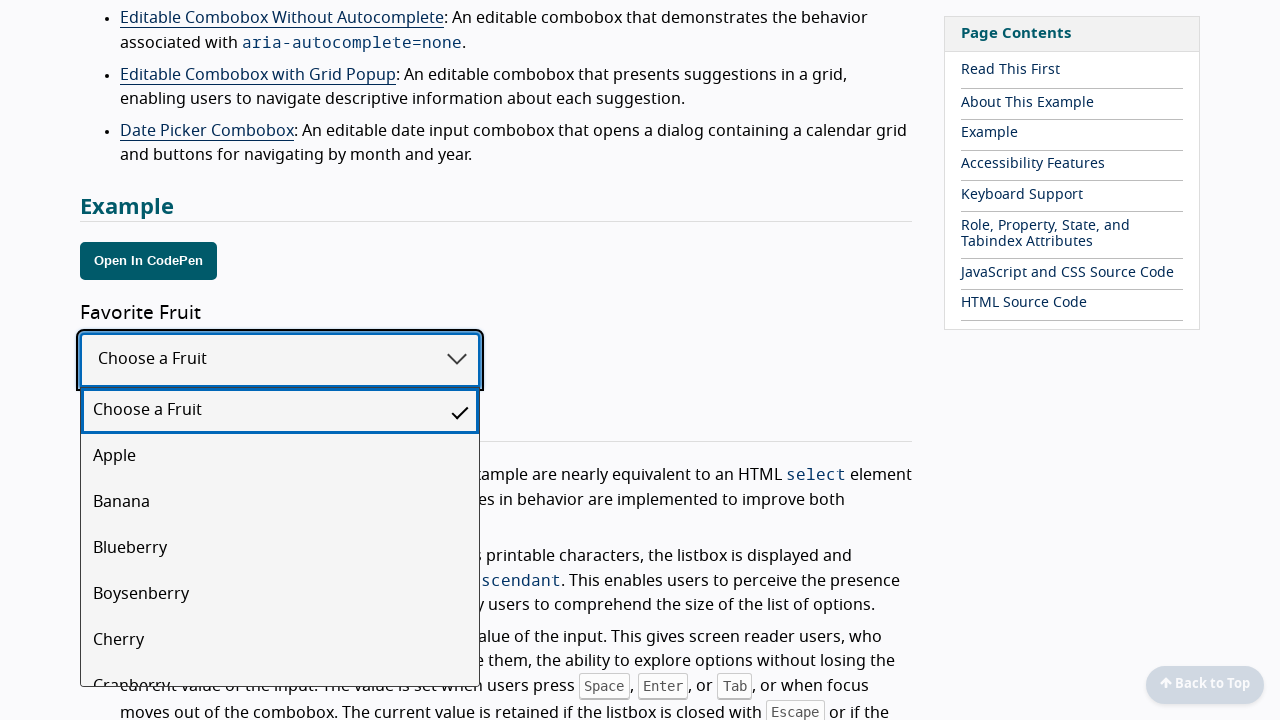

Pressed ArrowDown to move highlight to second option on #combo1
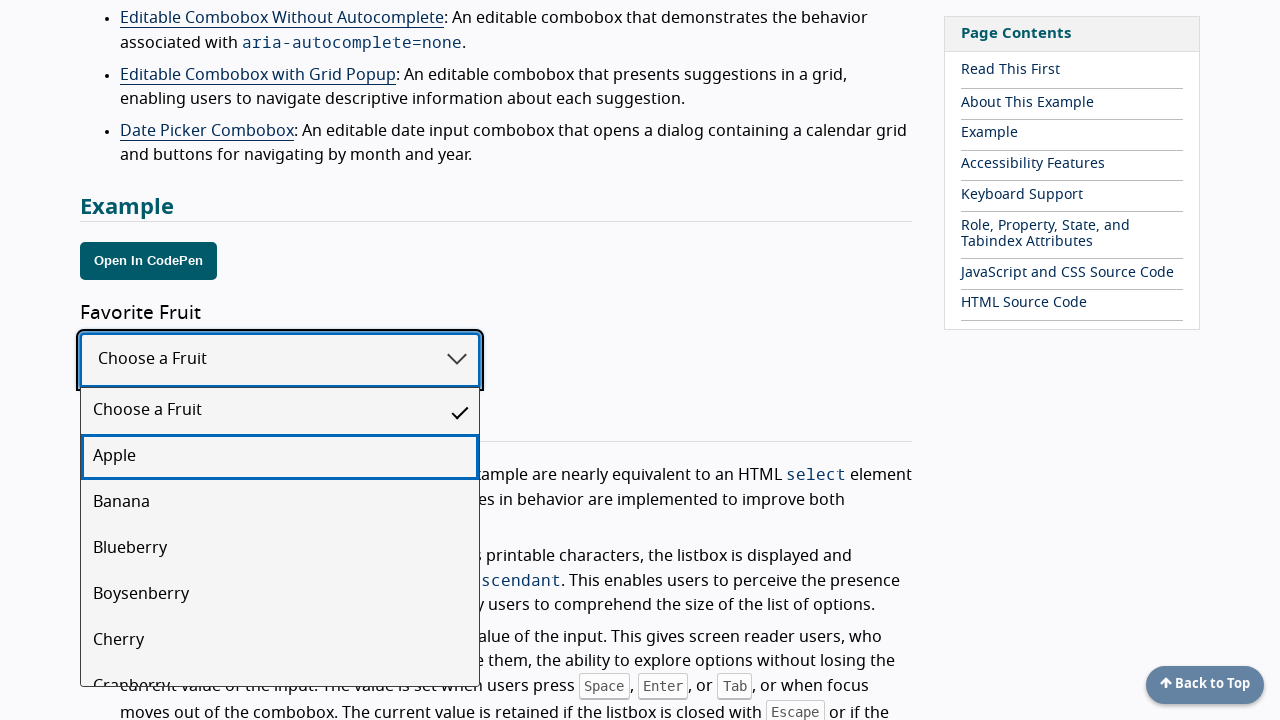

Retrieved second option text: 'Apple'
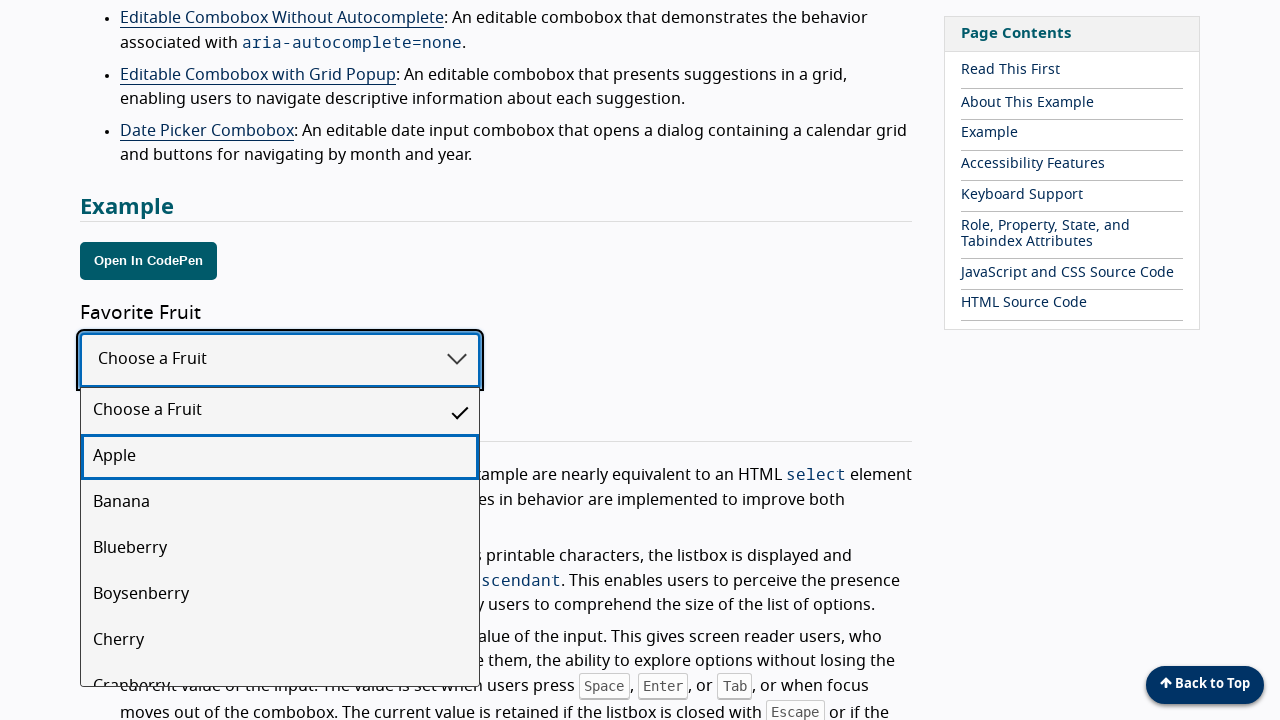

Pressed Alt+ArrowUp to close listbox and select option on #combo1
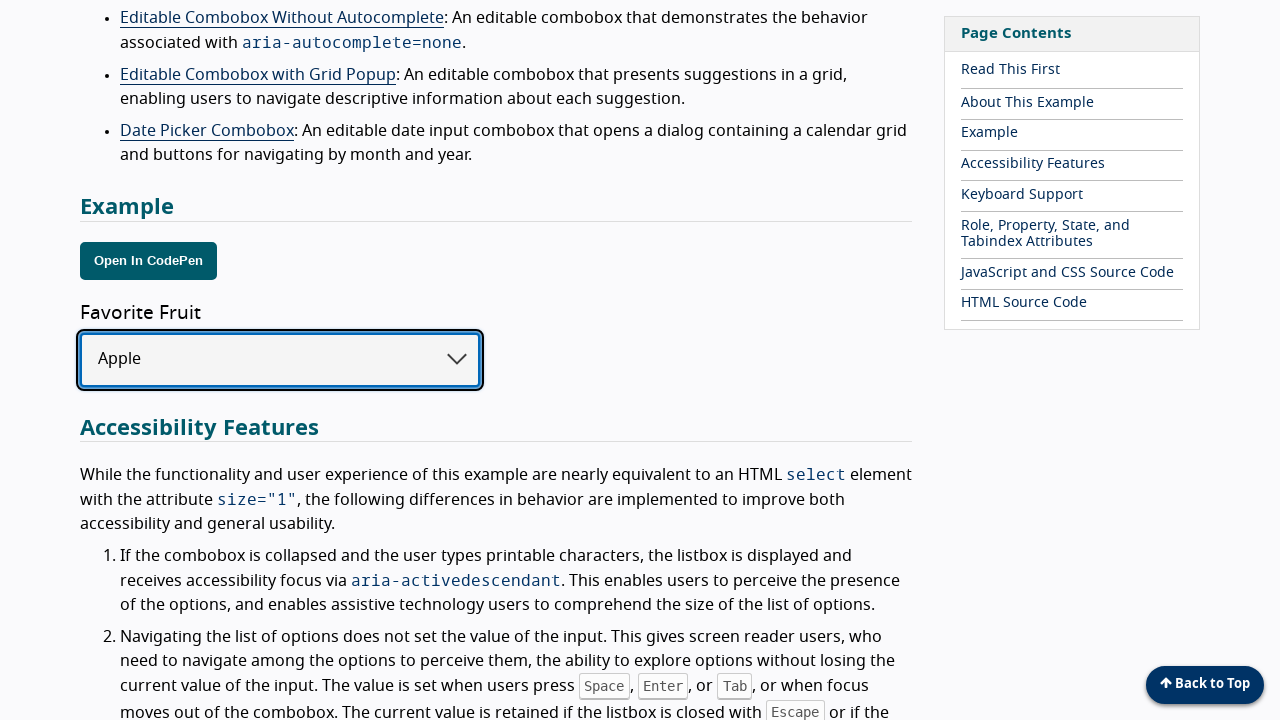

Verified that listbox is closed
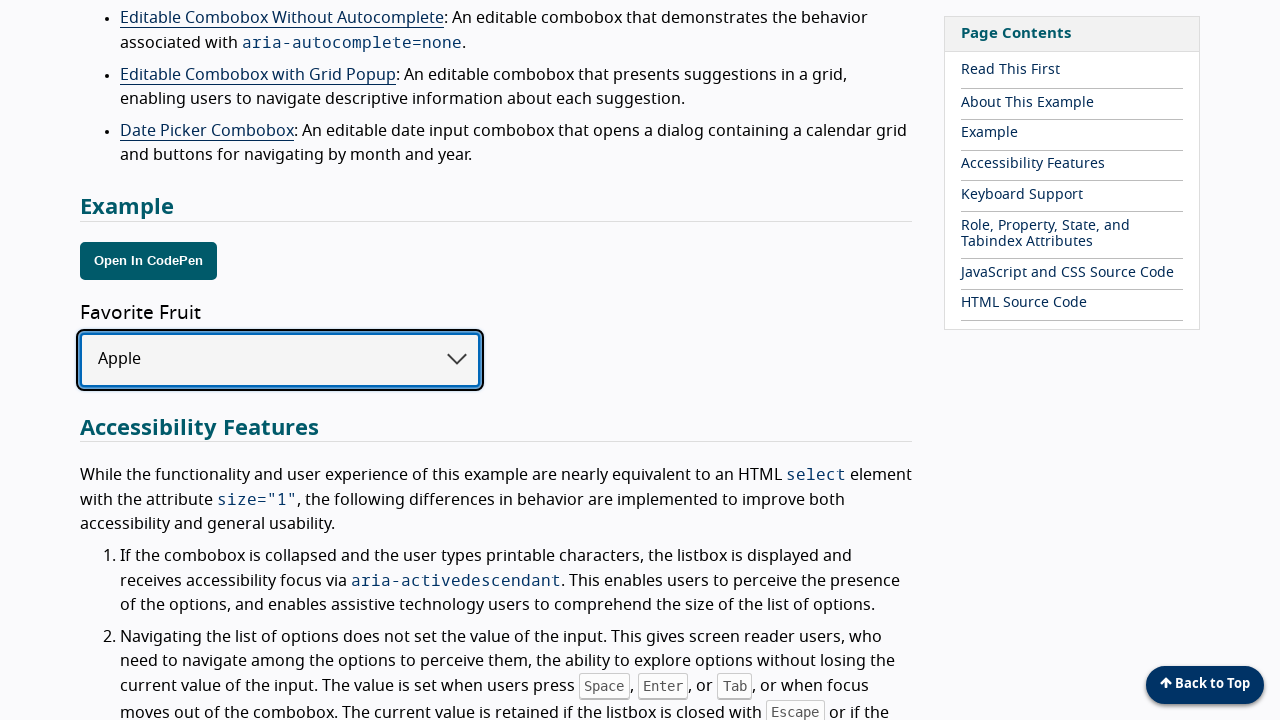

Verified that combobox displays the selected option text
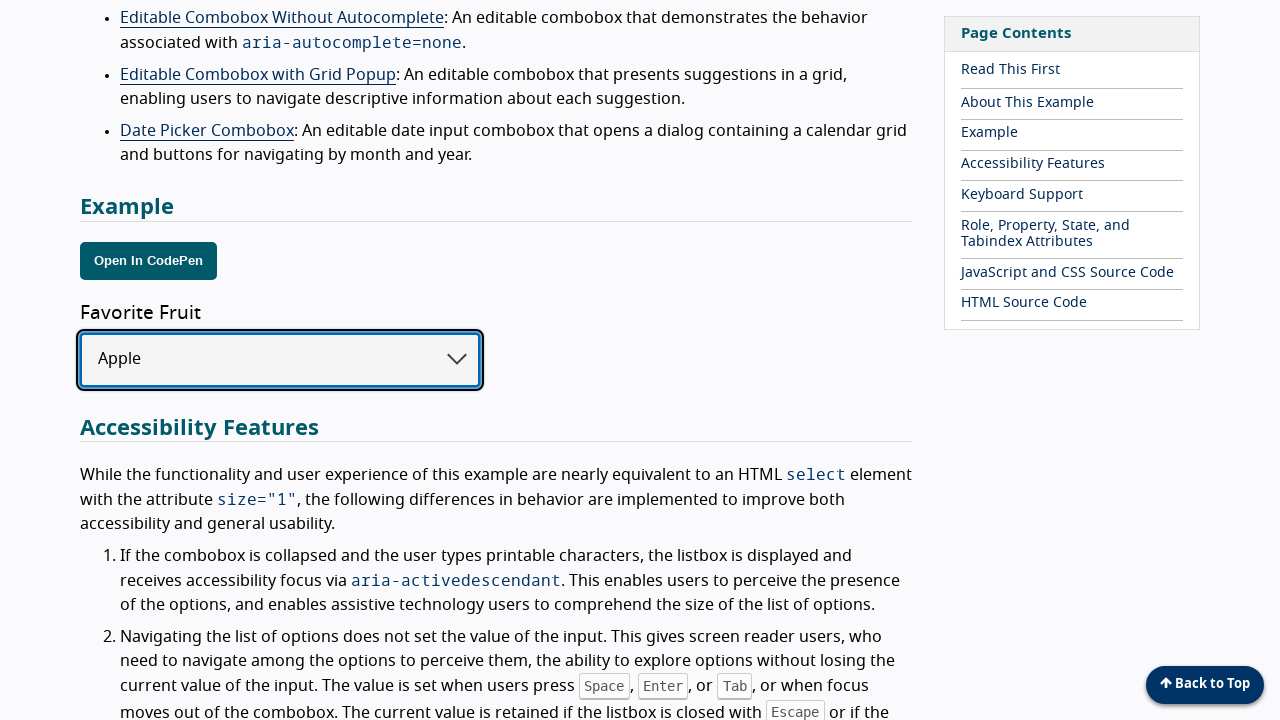

Verified that second option has aria-selected set to true
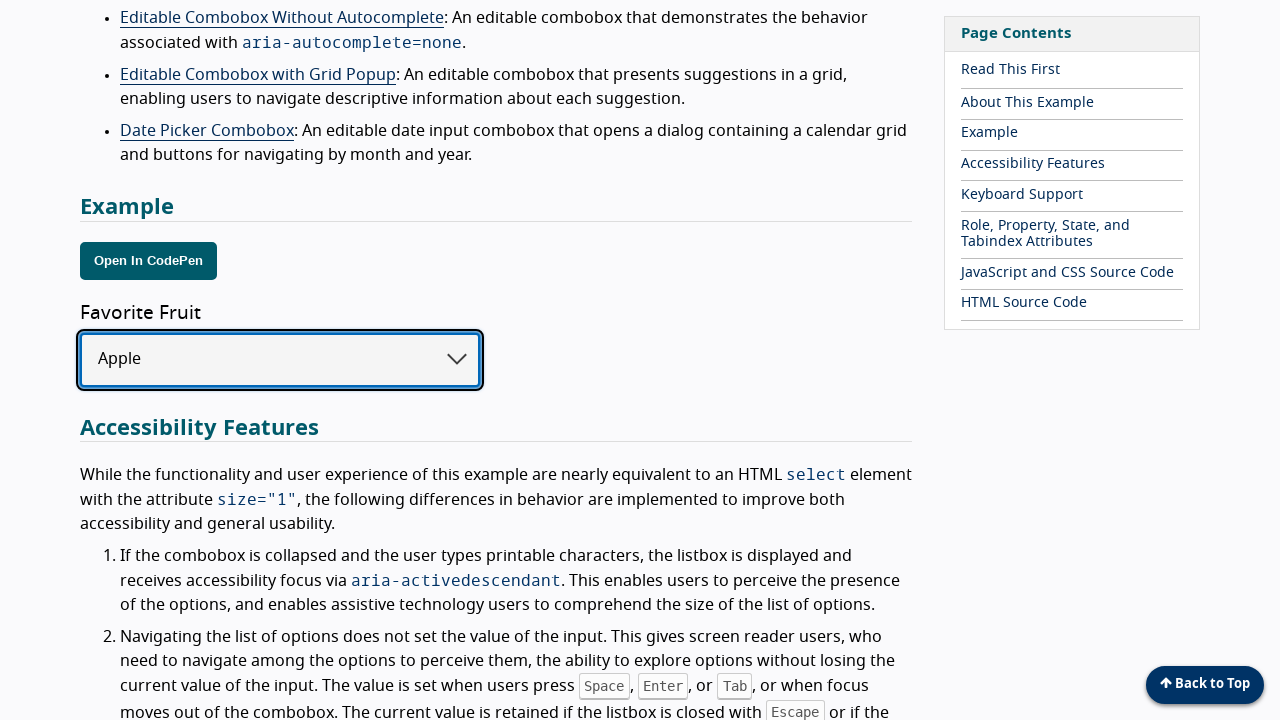

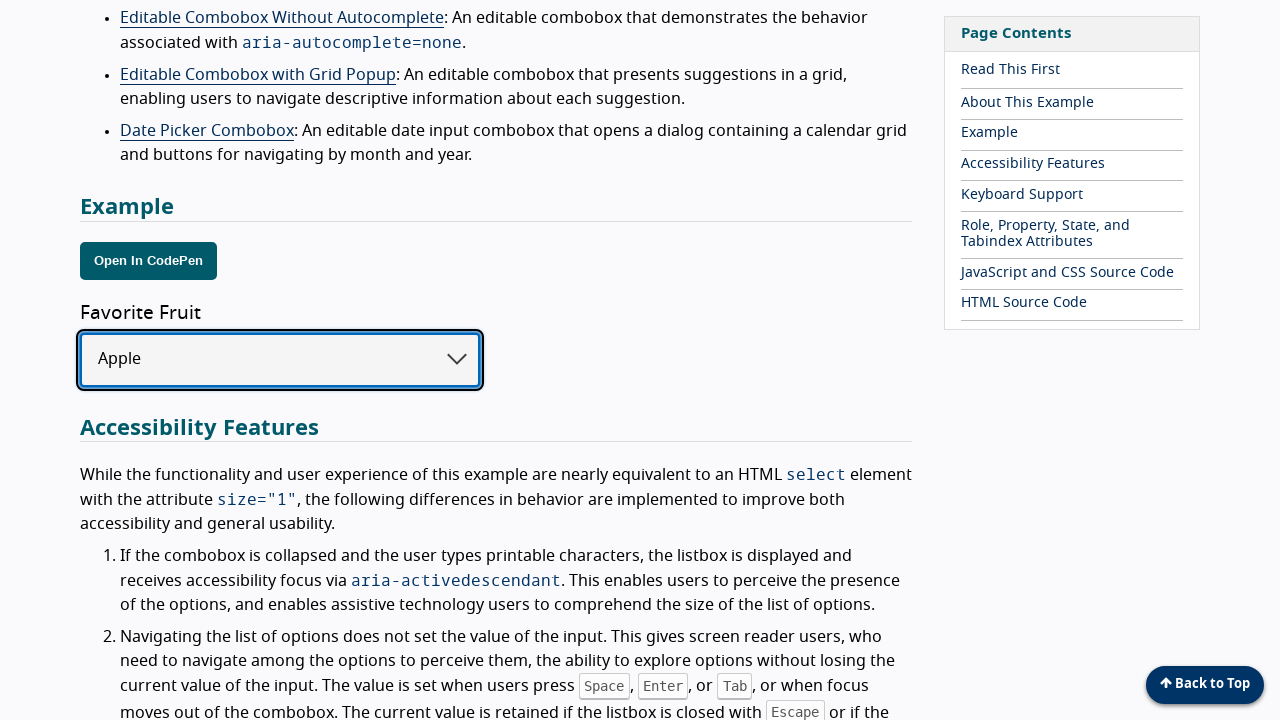